Simple test that navigates to a page and clicks a button element.

Starting URL: https://SunInJuly.github.io/execute_script.html

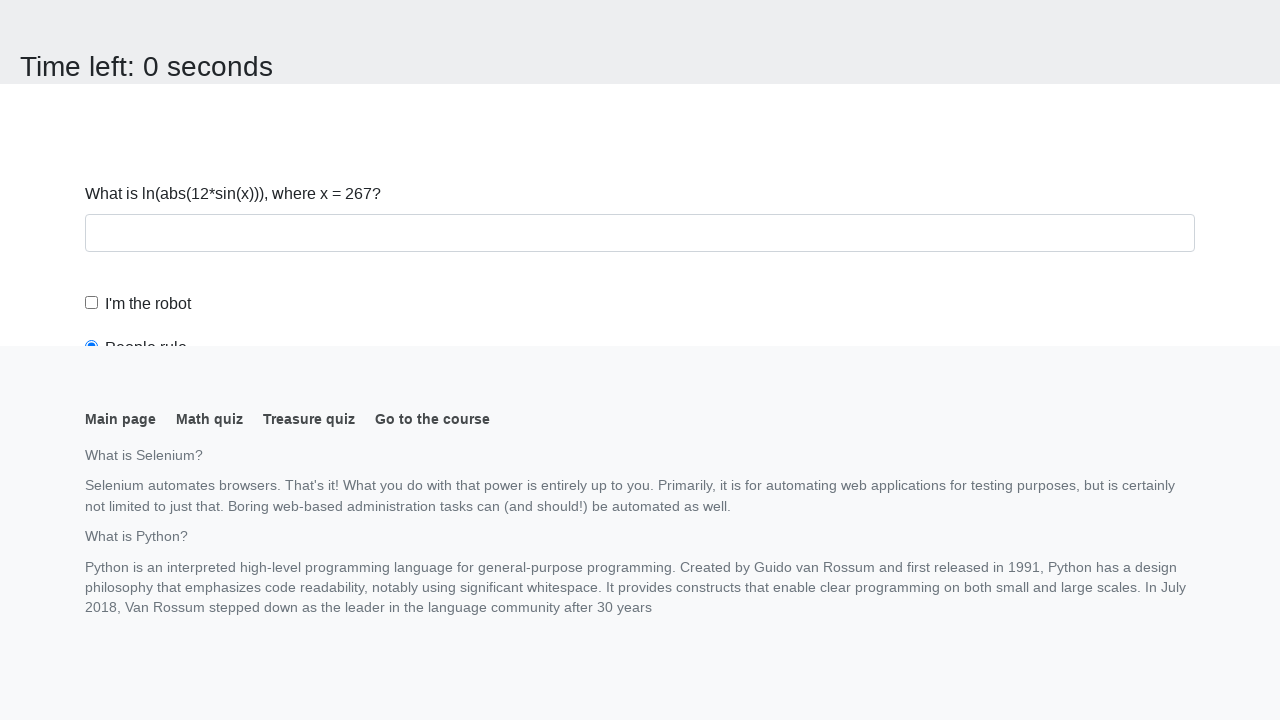

Navigated to the execute_script page
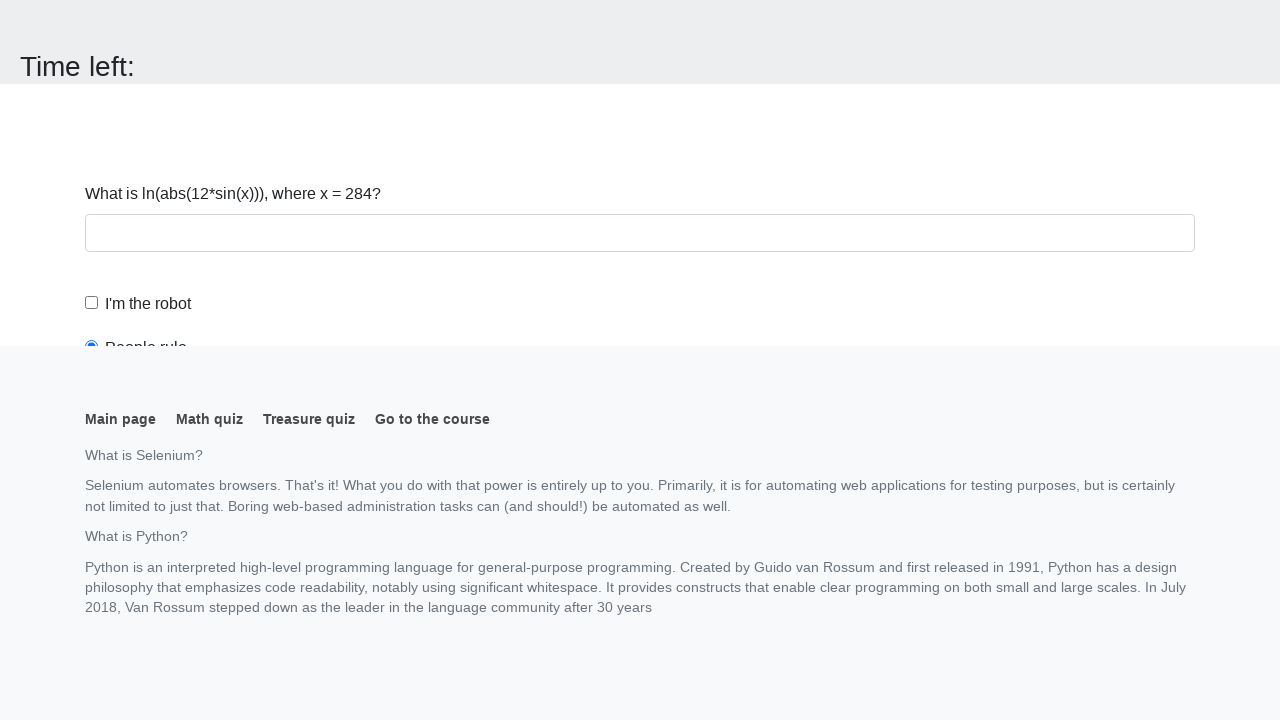

Clicked the button element at (123, 20) on button
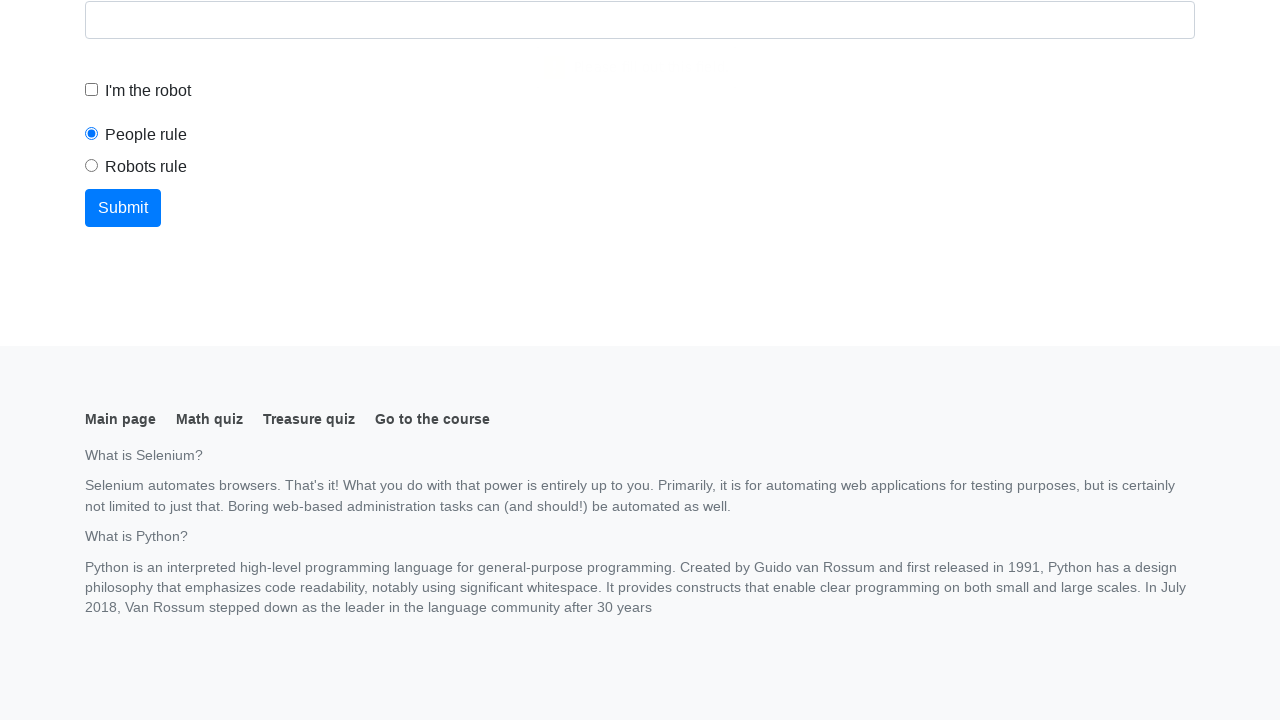

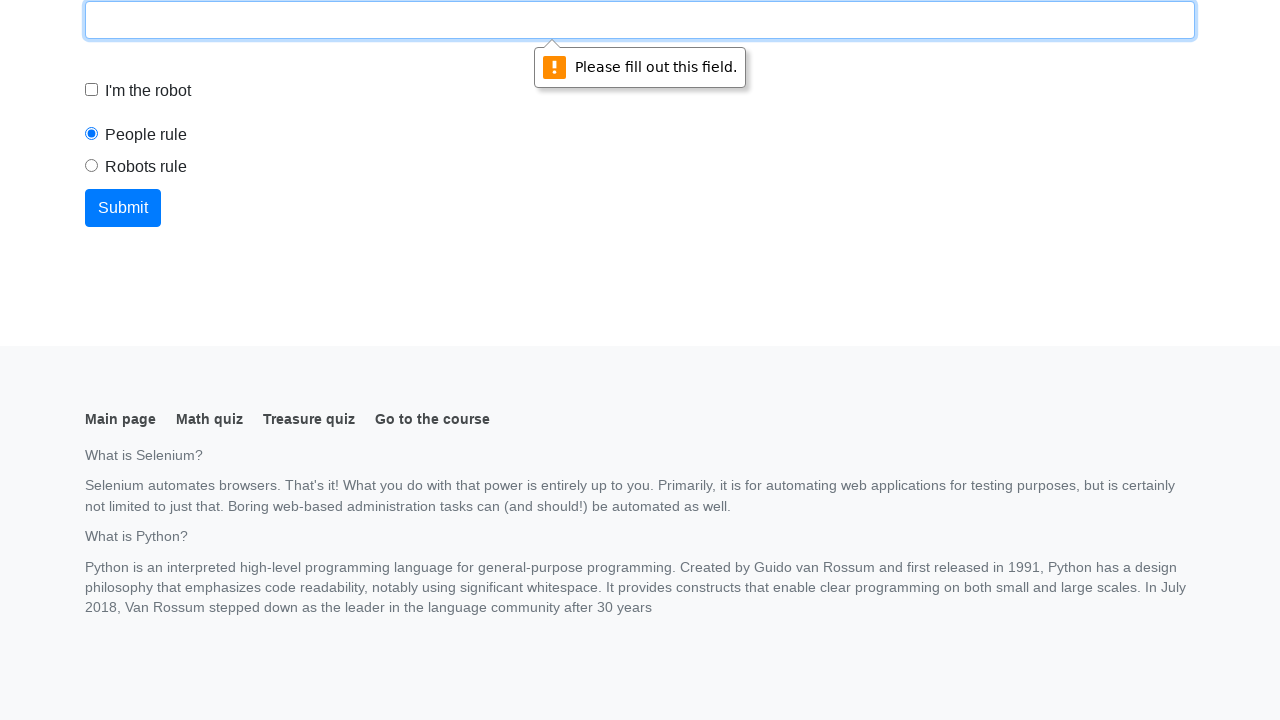